Tests radio button interactions including selecting favorites, verifying unselection behavior, identifying default selections, and conditional age group selection

Starting URL: https://www.leafground.com/radio.xhtml

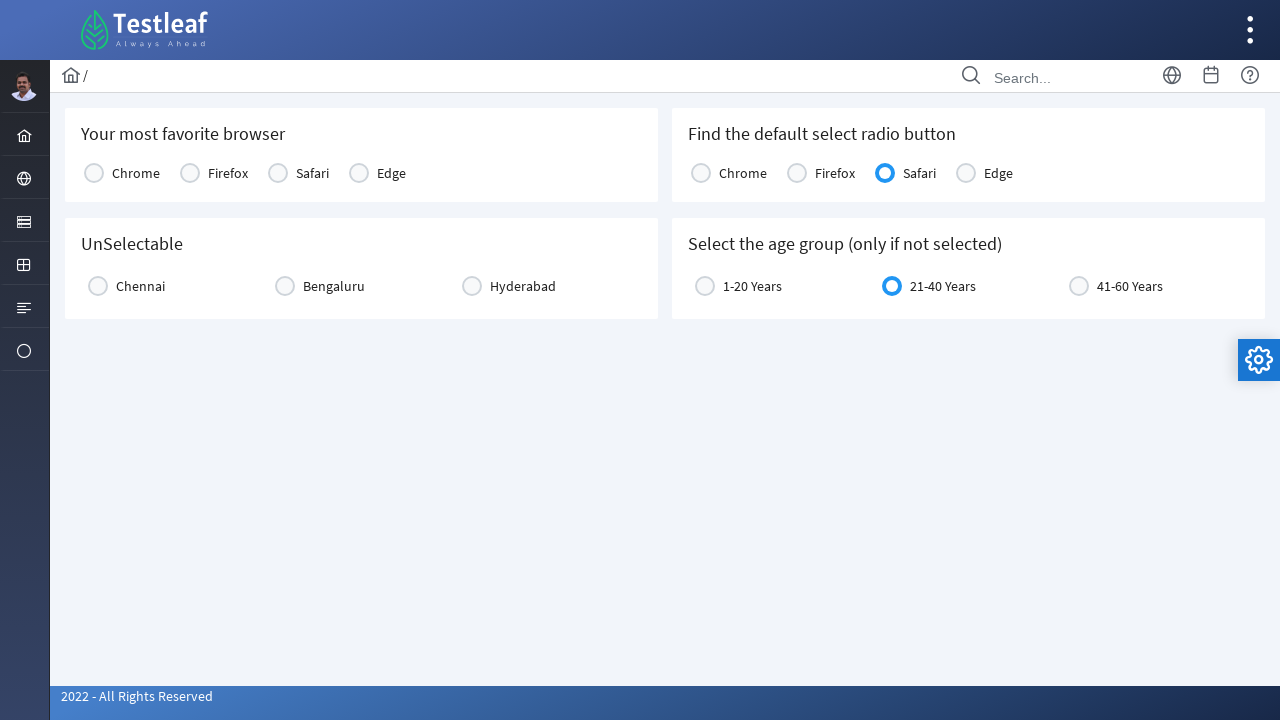

Clicked Chrome radio button to select as favorite browser at (94, 173) on xpath=//label[text()='Chrome']/preceding-sibling::div
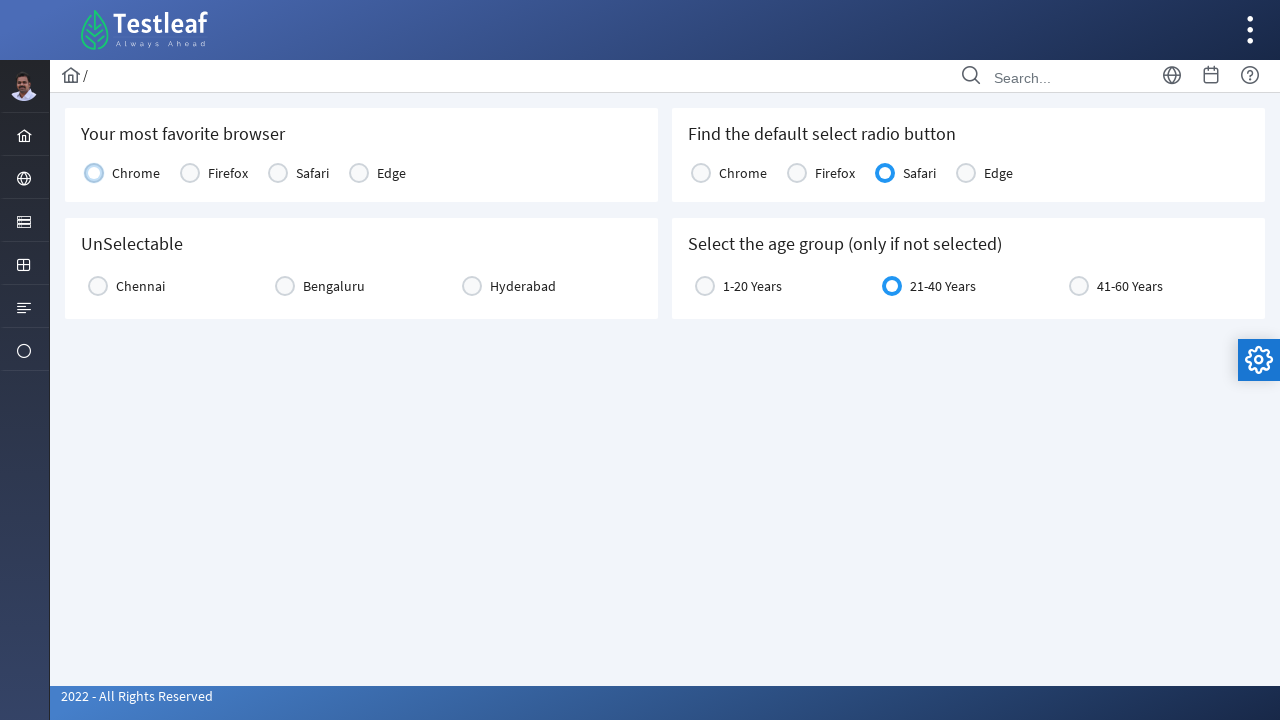

Clicked Chennai radio button (first click) at (98, 286) on //label[text()='Chennai']/preceding-sibling::div
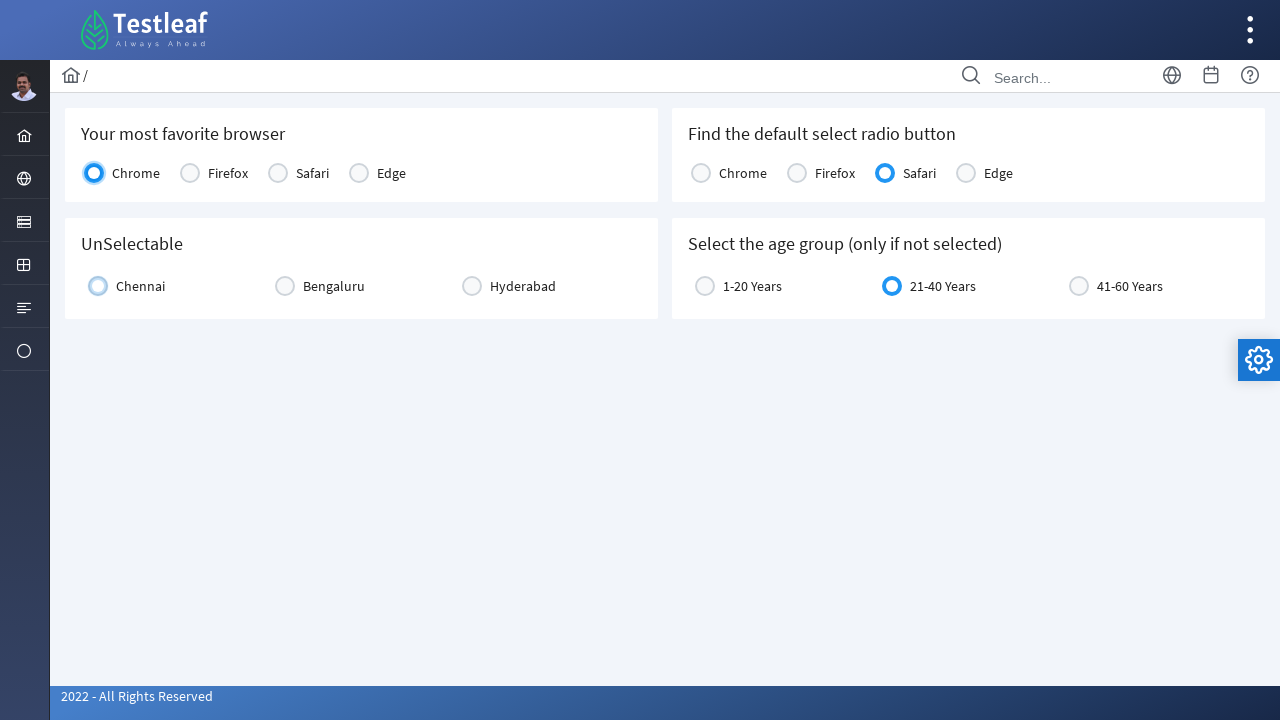

Clicked Chennai radio button (second click to test unselection) at (98, 286) on //label[text()='Chennai']/preceding-sibling::div
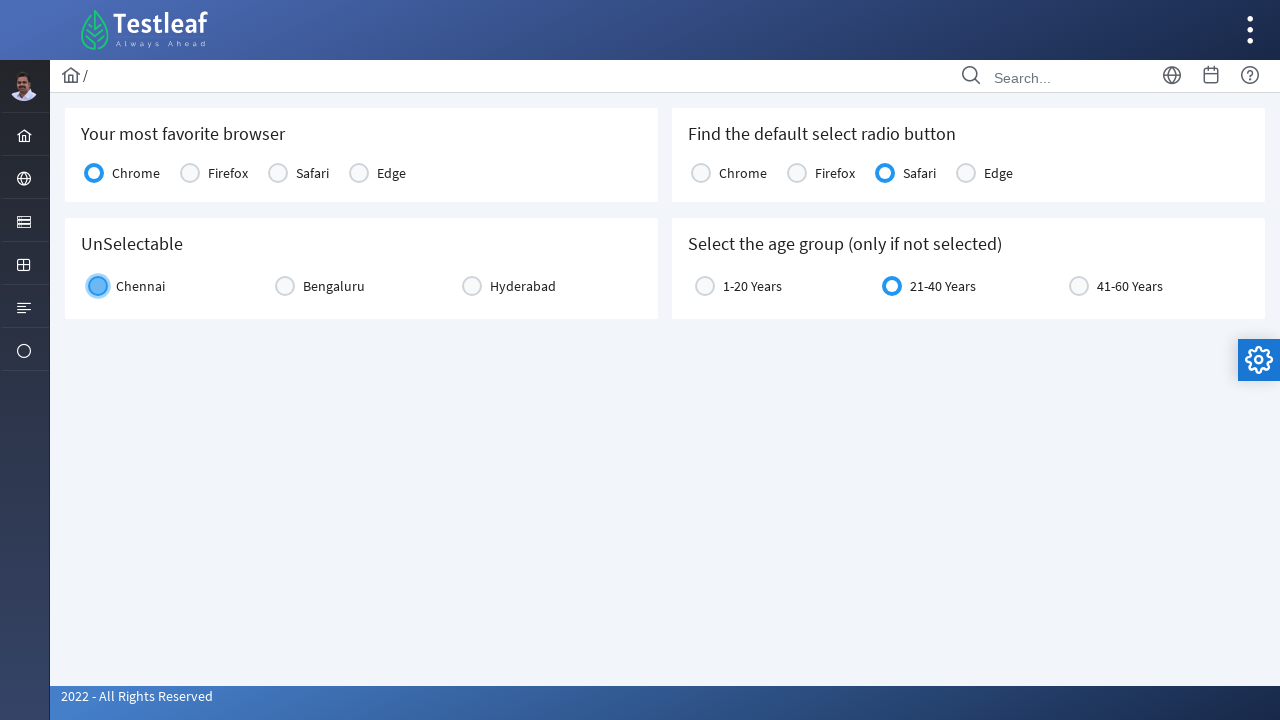

Located Chennai radio button element for verification
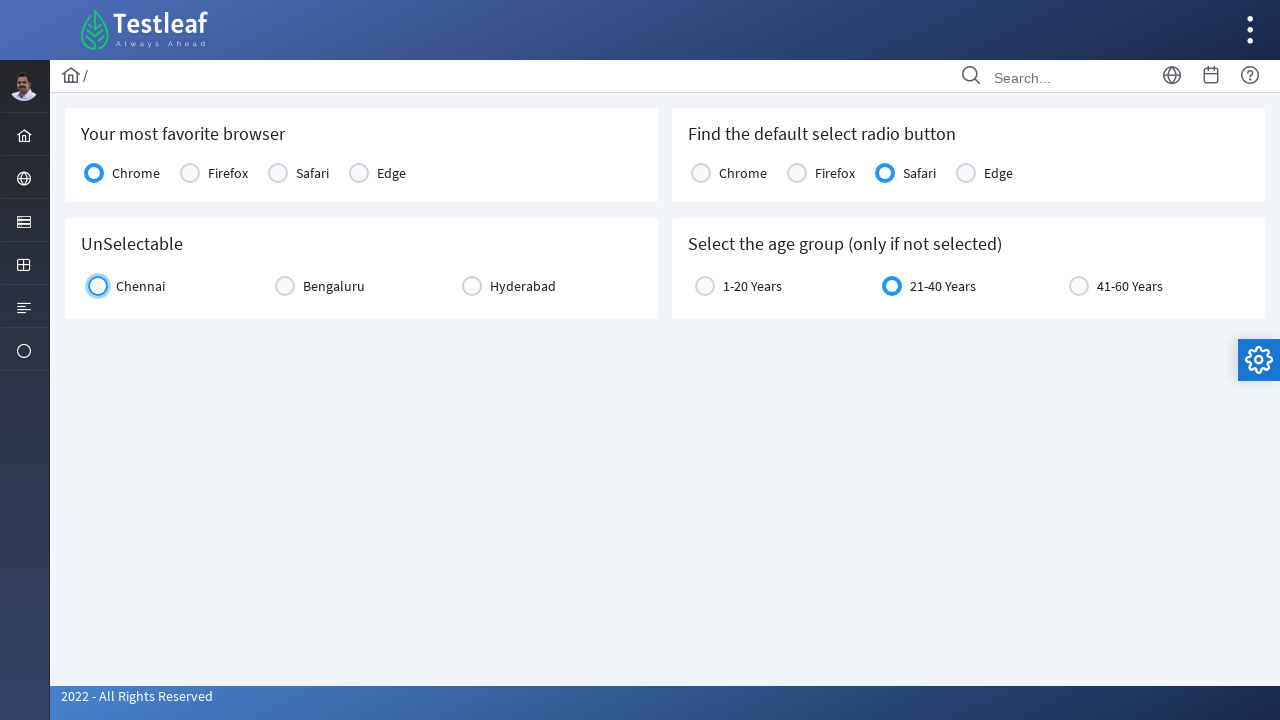

Verified: Chennai radio button is unselected after double click
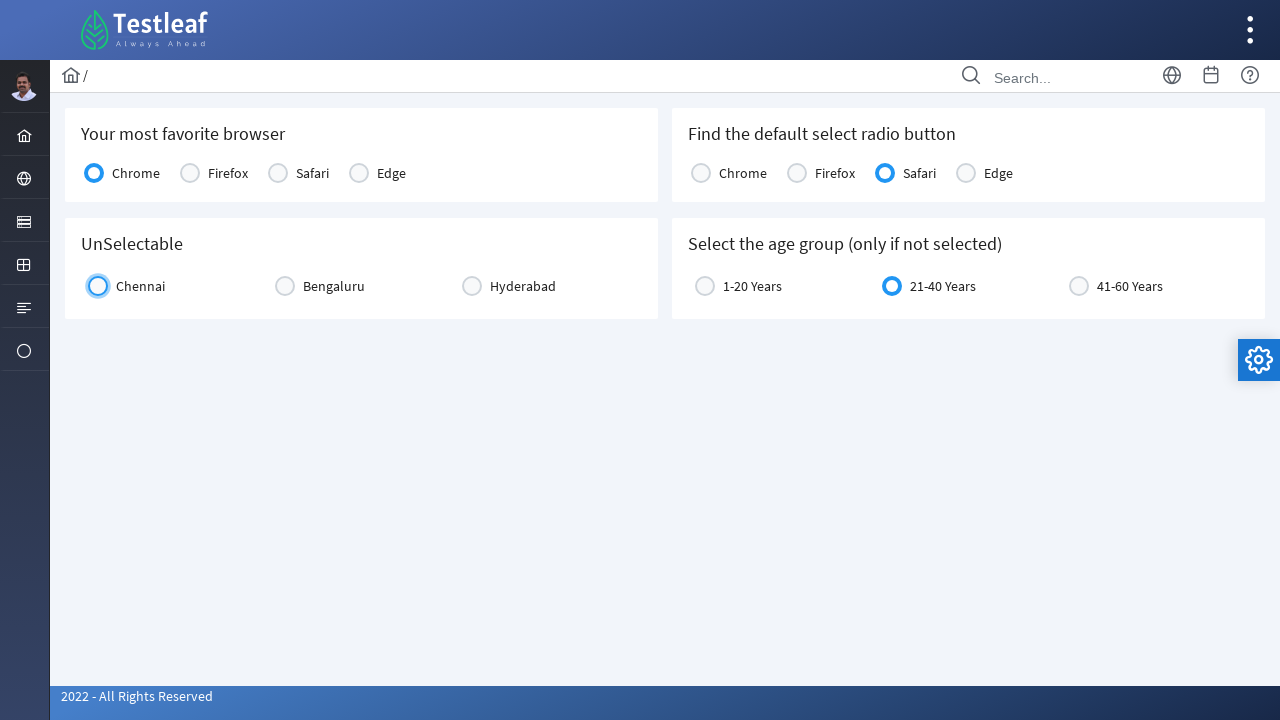

Retrieved default selected radio button: Safari
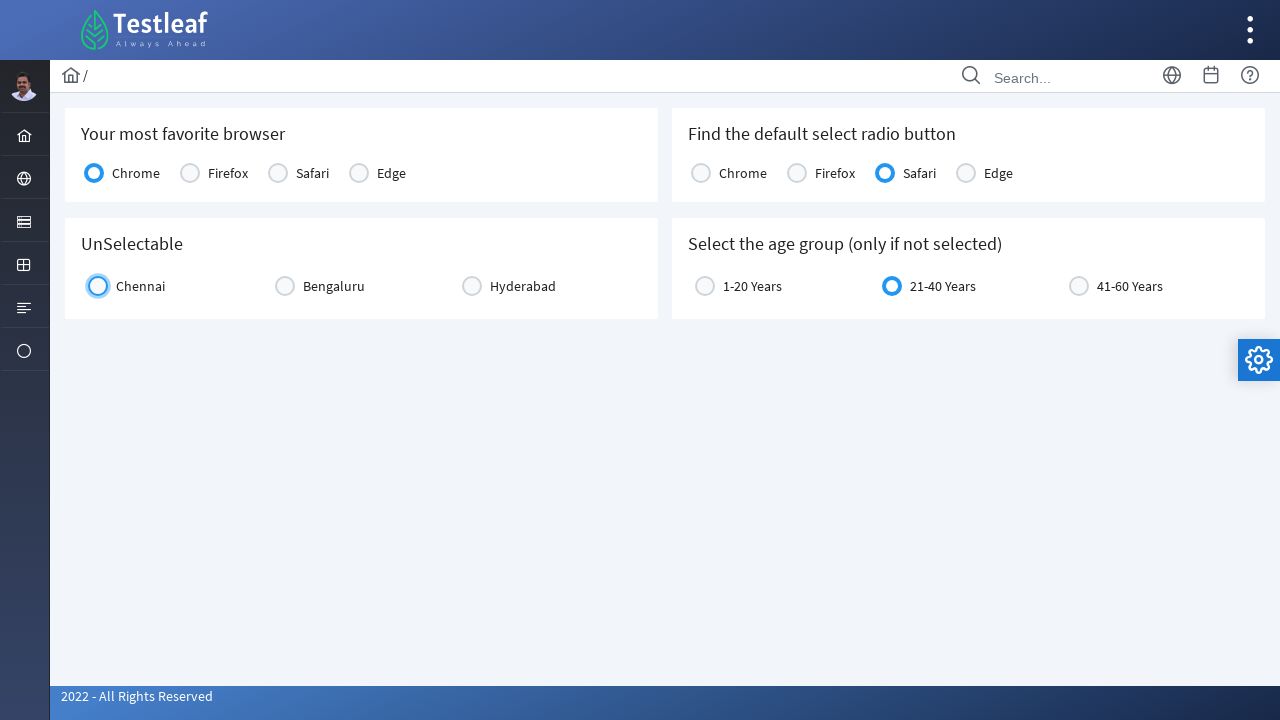

Located age group (21-40 Years) radio button element
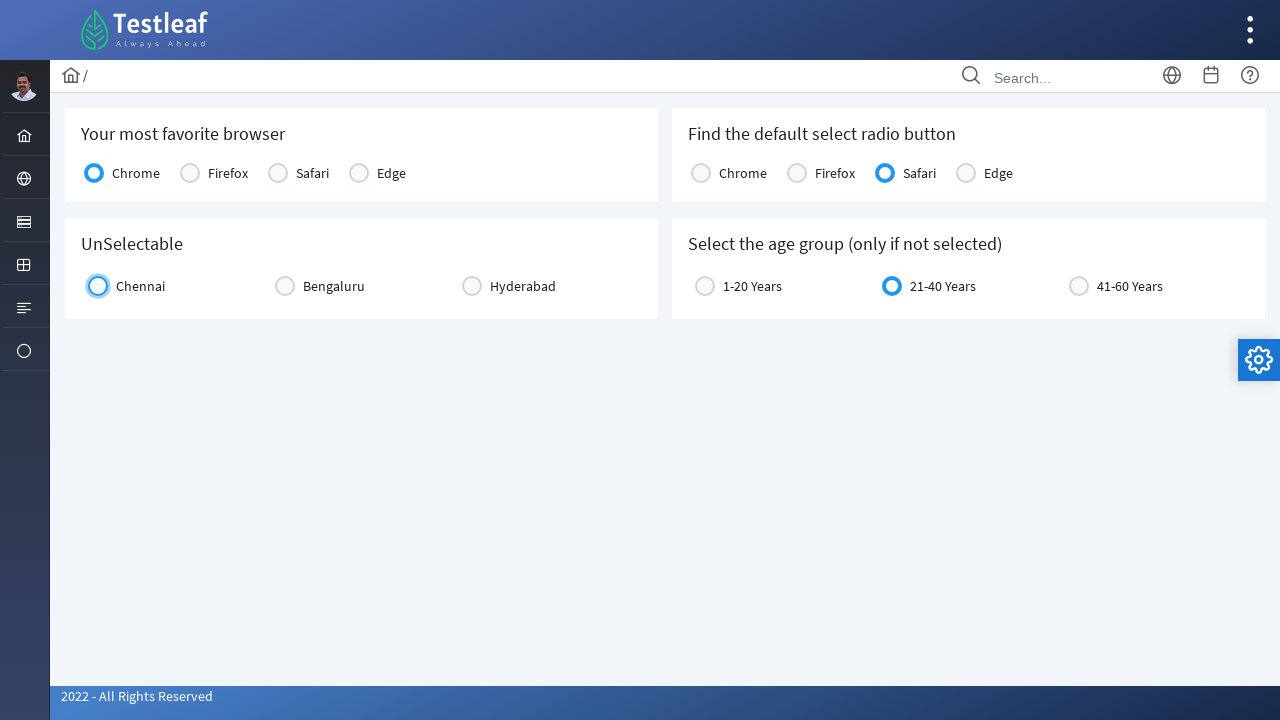

Verified: Age group (21-40 Years) radio button was already selected
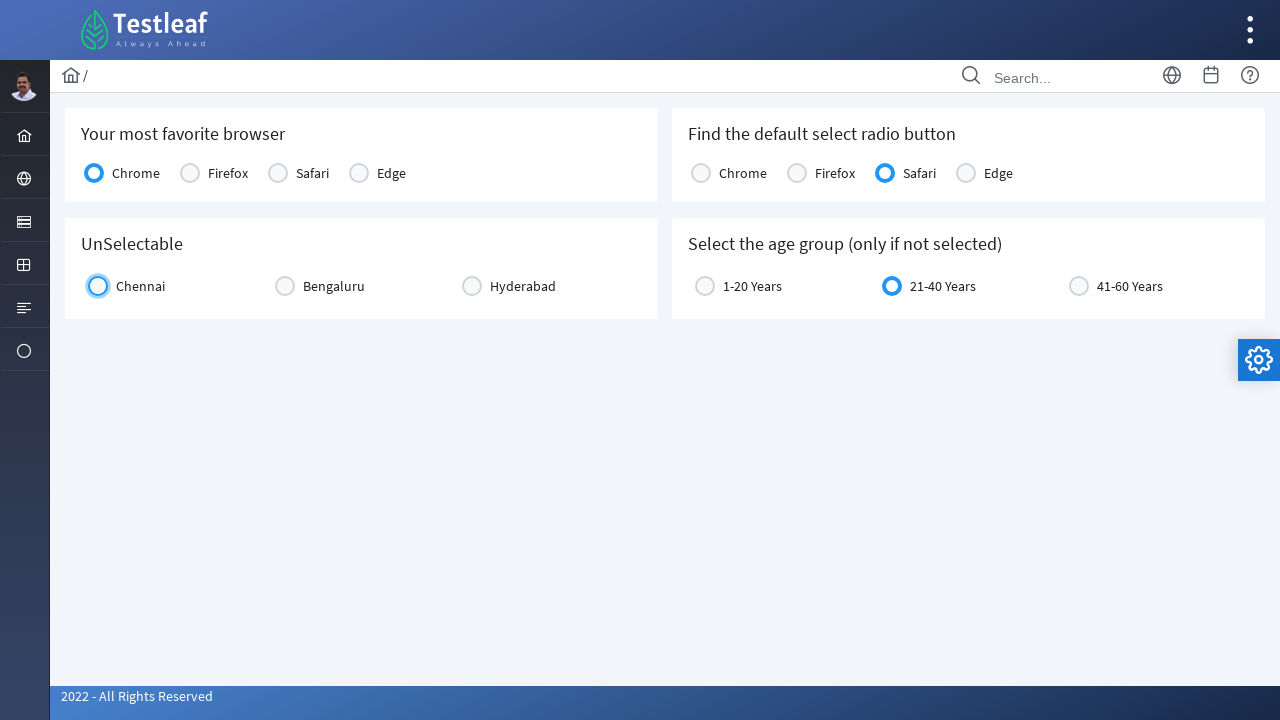

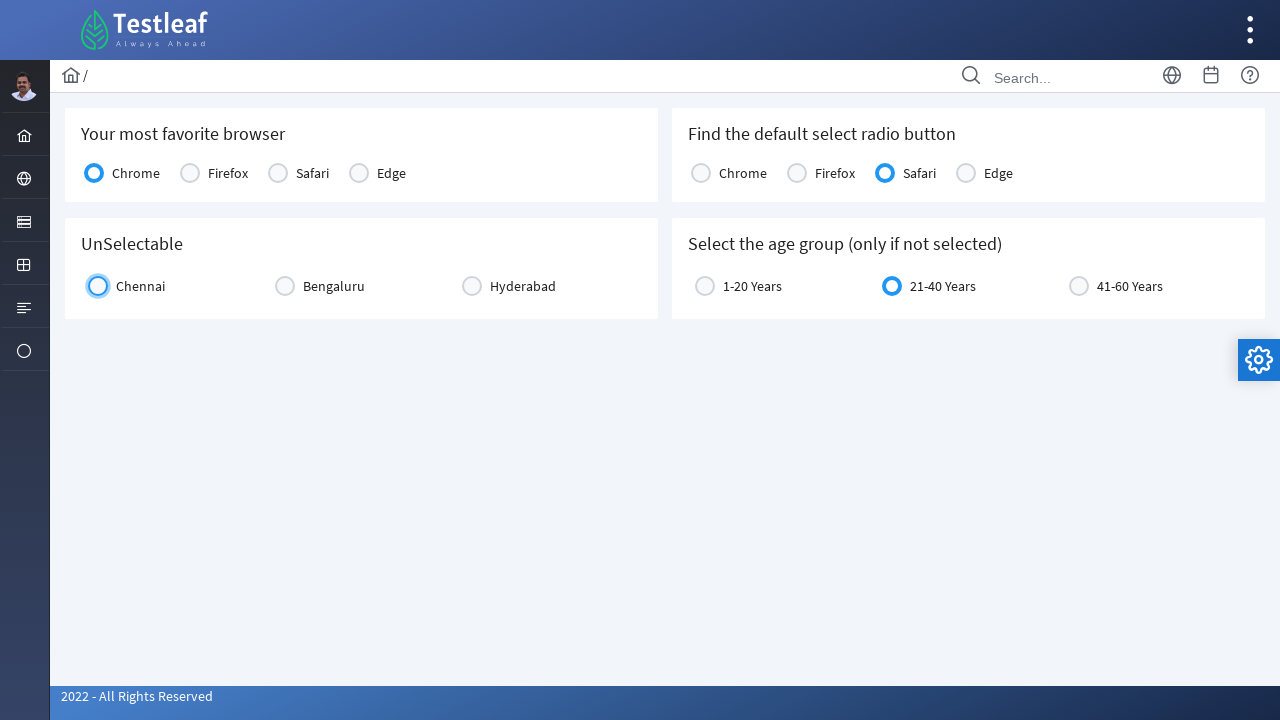